Tests JavaScript alert dialog interactions including simple alerts, confirmation dialogs, and prompt dialogs with text input

Starting URL: https://selenium08.blogspot.com/2019/07/alert-test.html

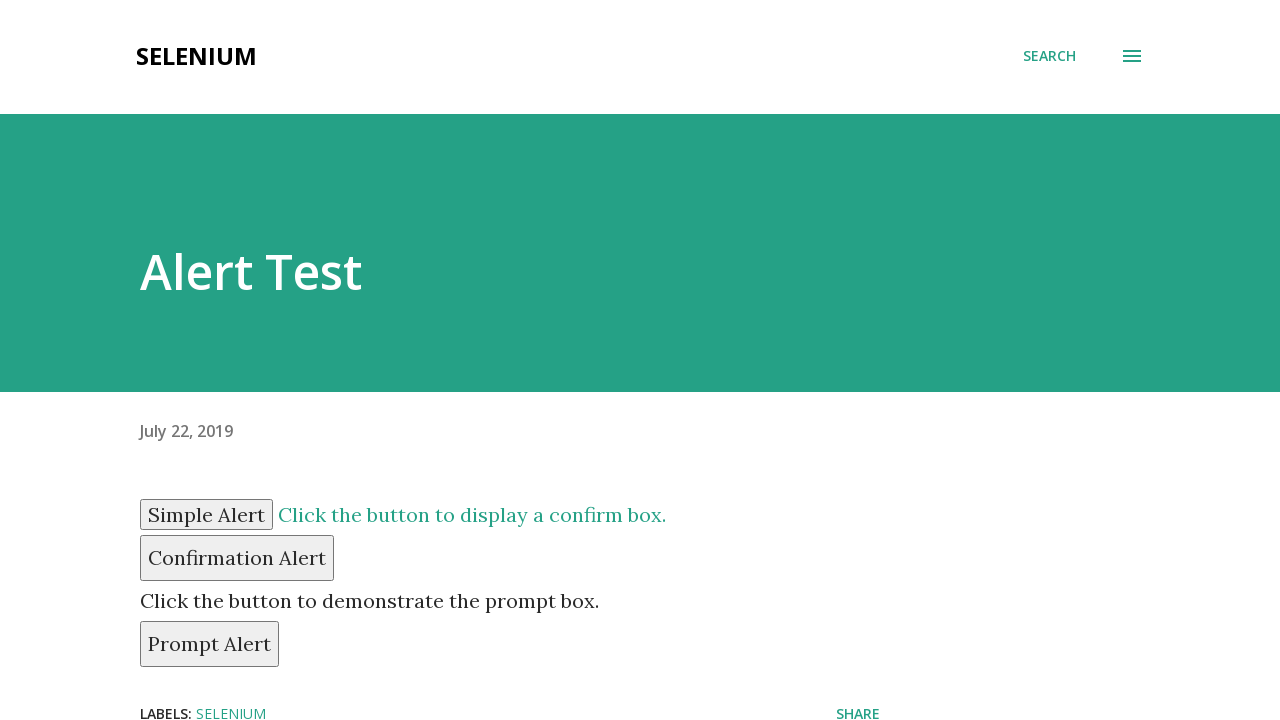

Clicked simple alert button at (206, 514) on #simple
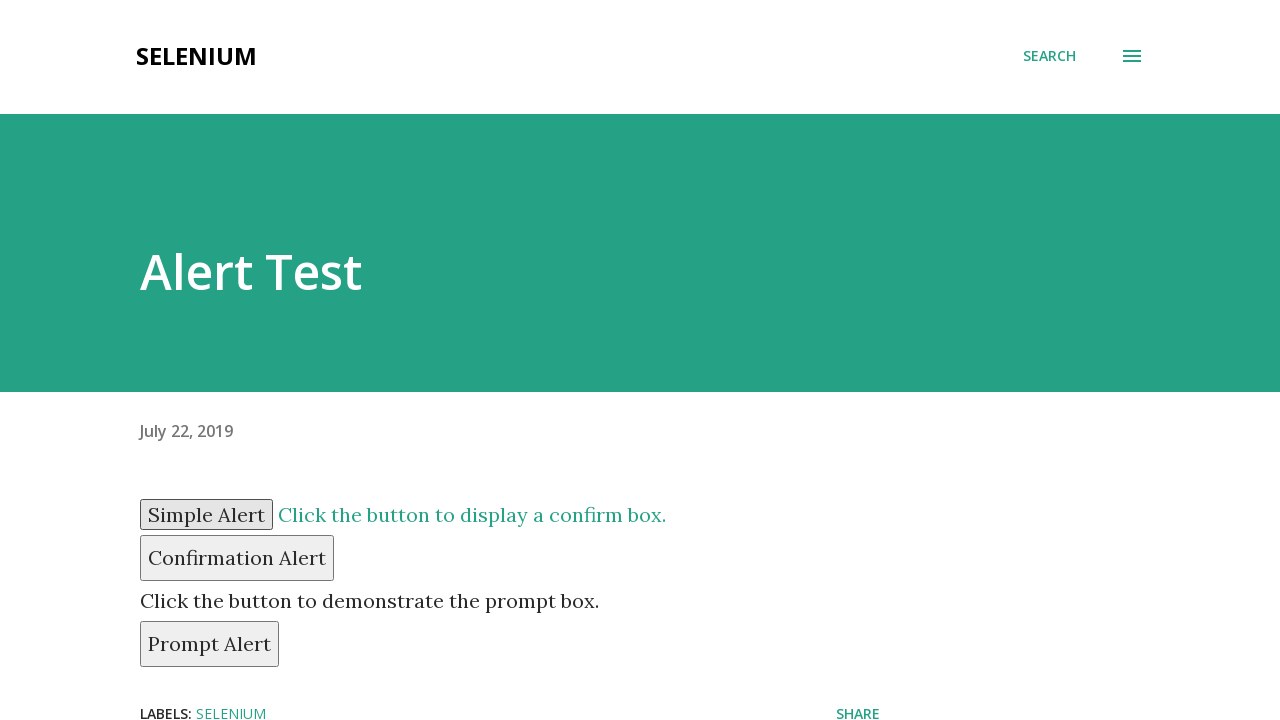

Set up handler to accept simple alert dialog
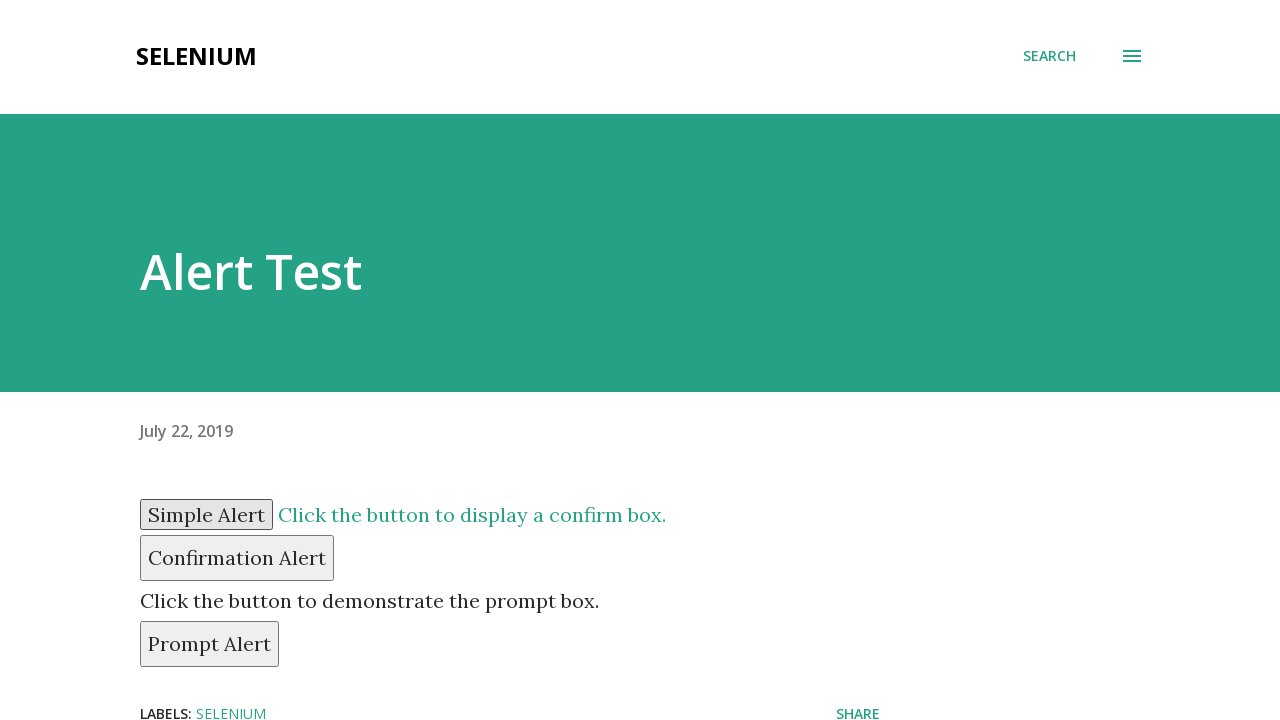

Waited for simple alert to be dismissed
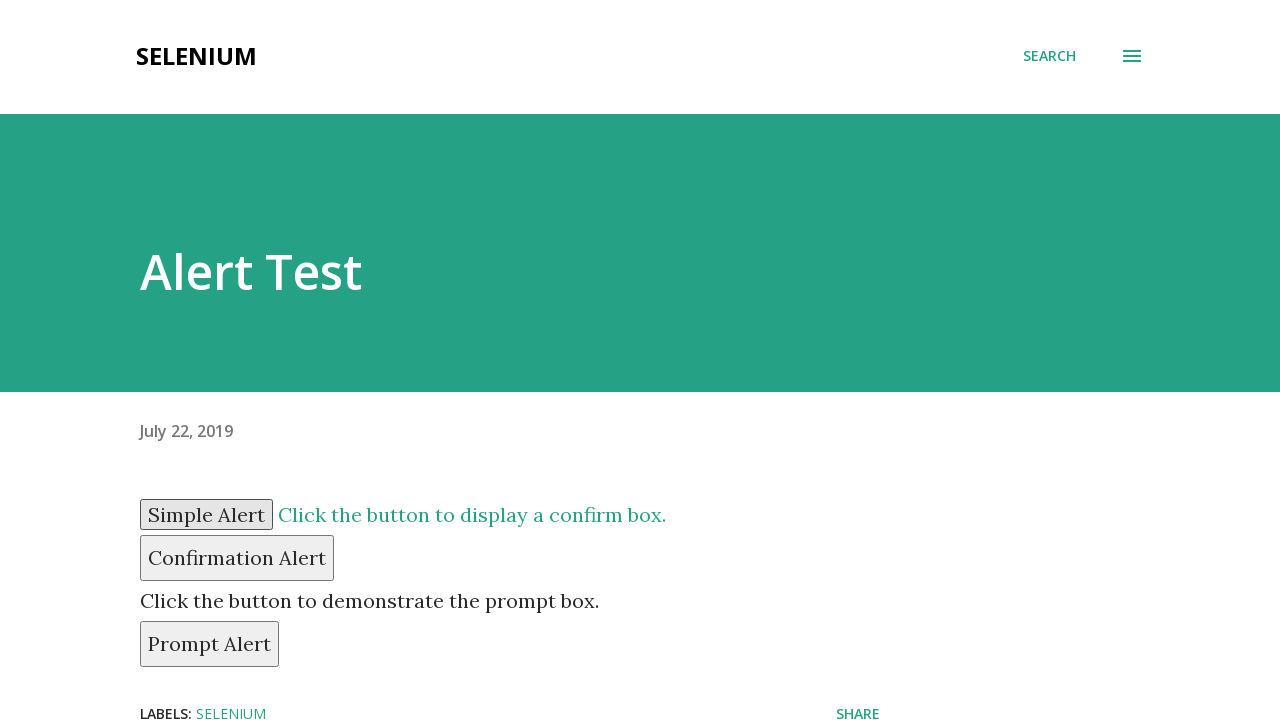

Clicked confirm button at (237, 558) on #confirm
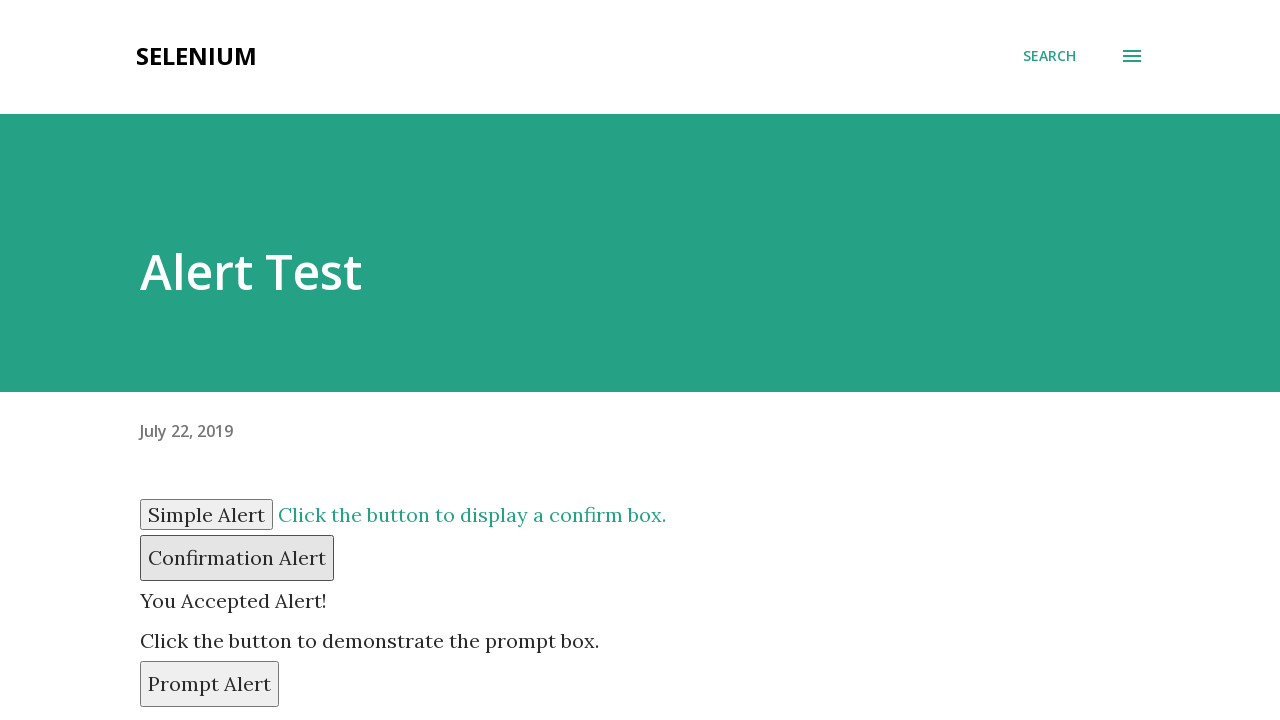

Set up handler to dismiss confirmation dialog
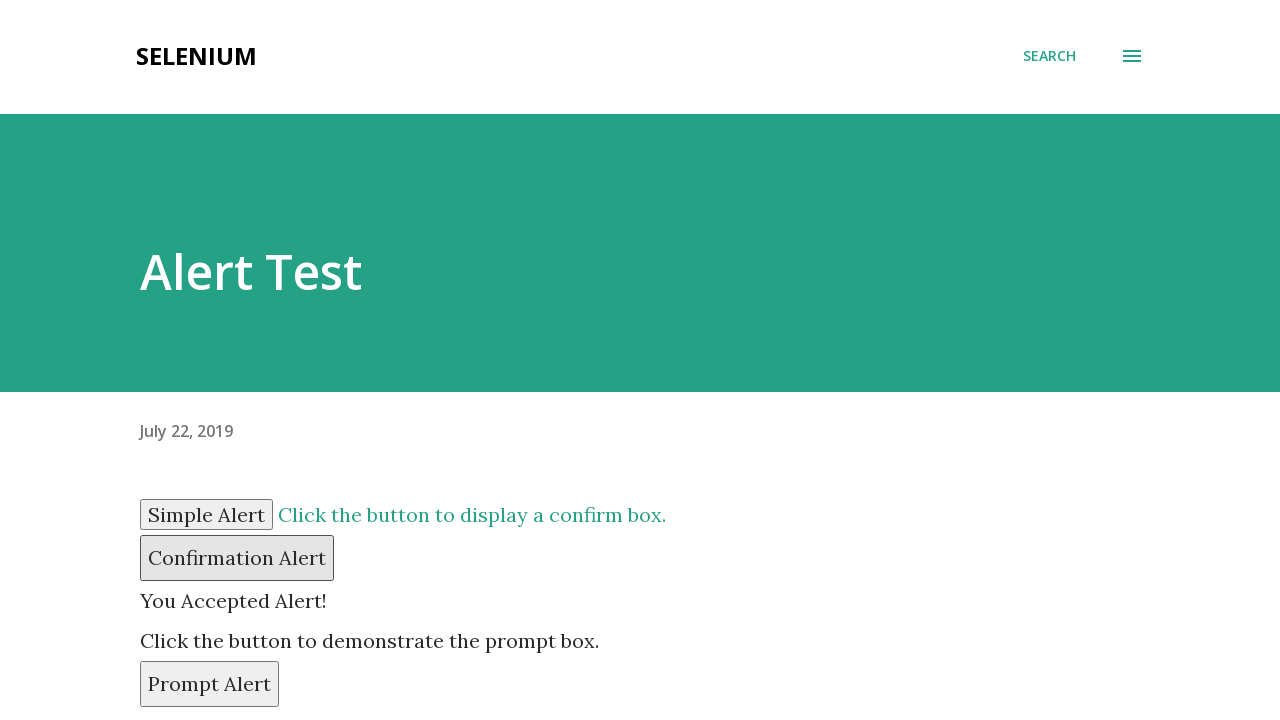

Waited for confirmation dialog to be dismissed
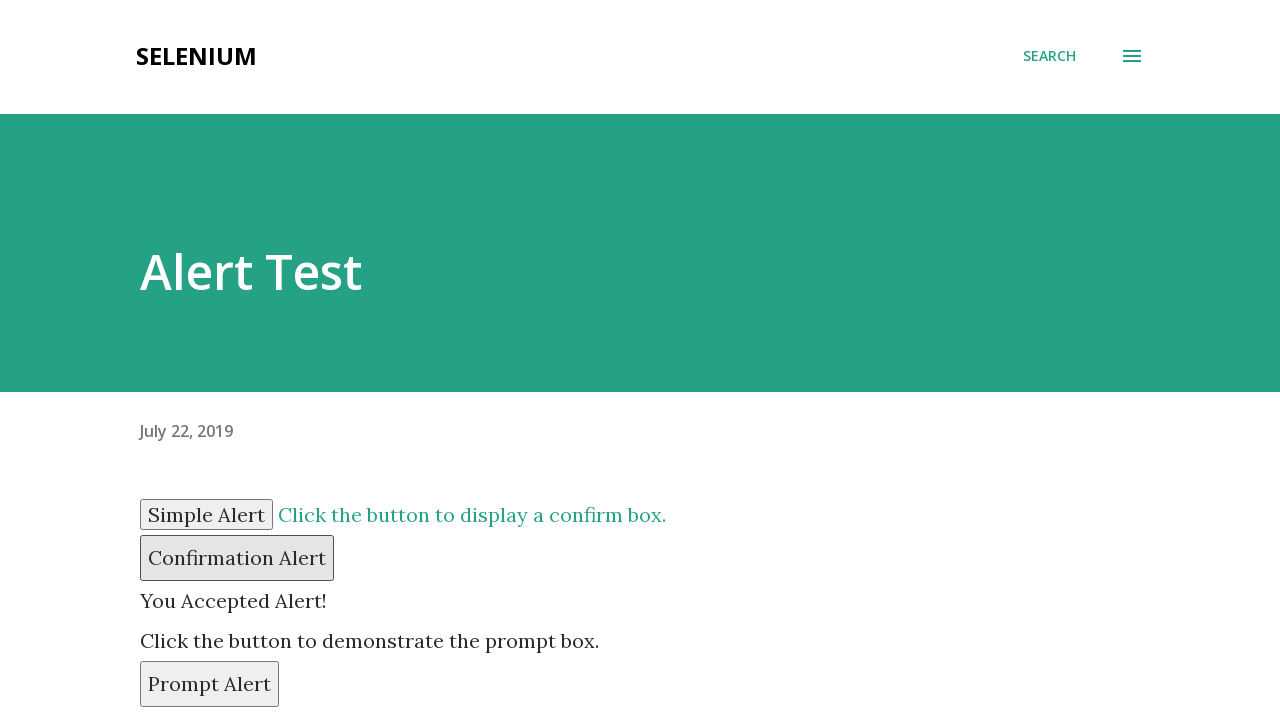

Clicked prompt button at (210, 684) on #prompt
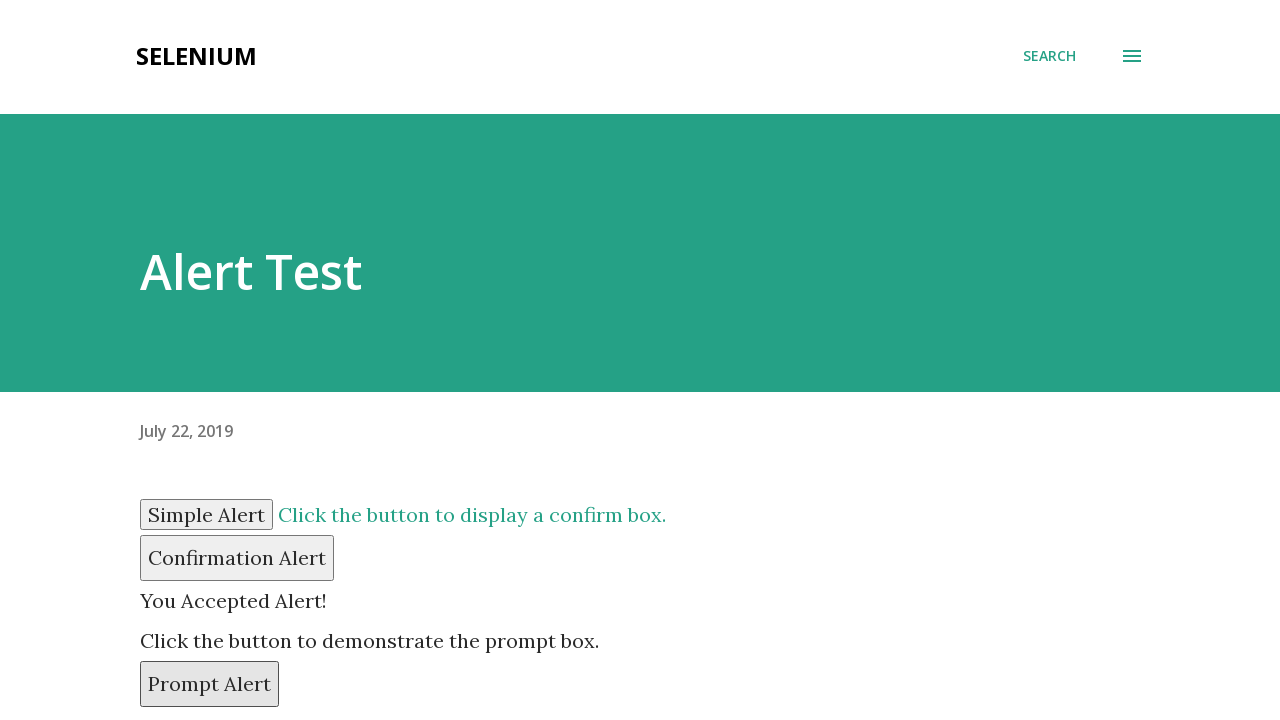

Set up handler to accept prompt dialog and enter text 'Tjuu'
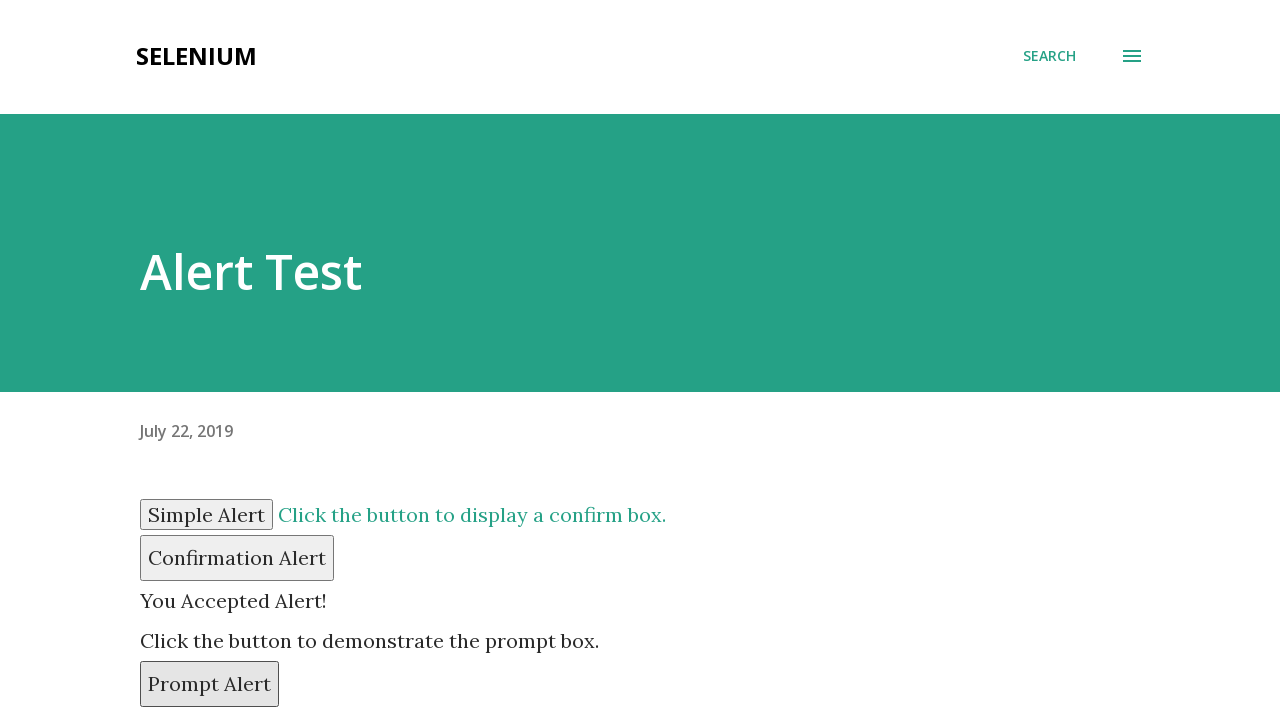

Waited for prompt dialog to be processed
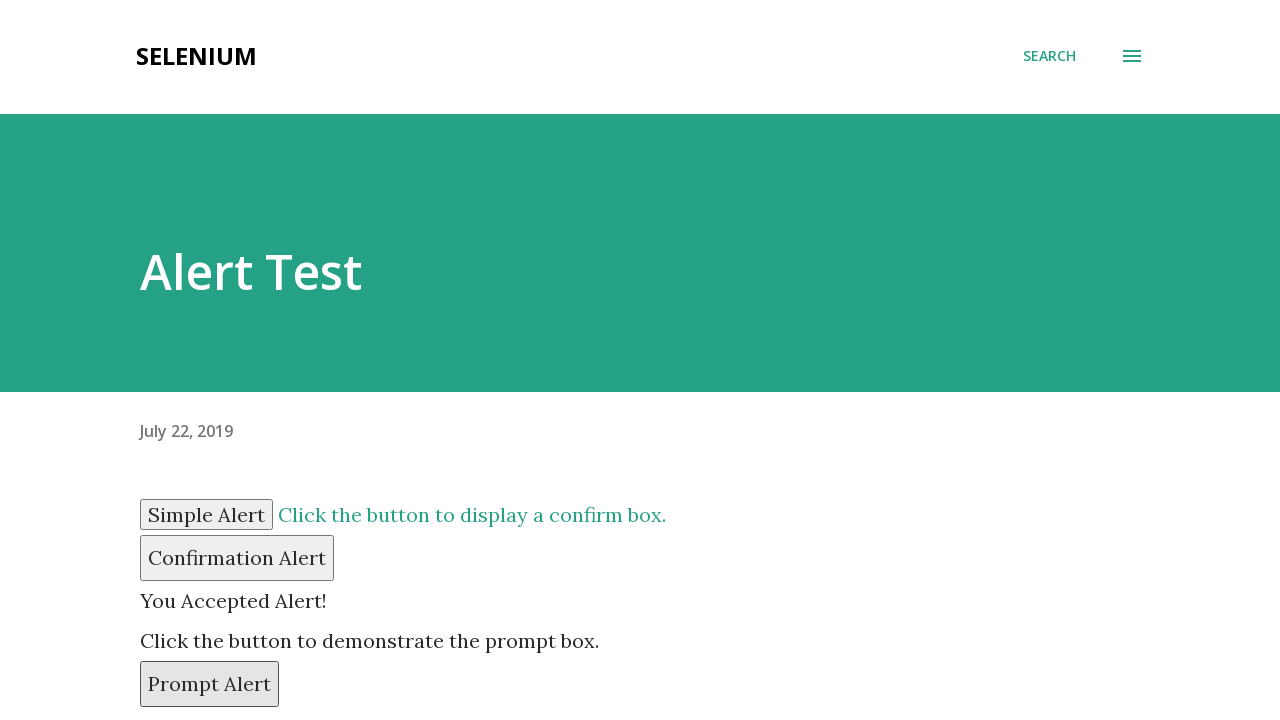

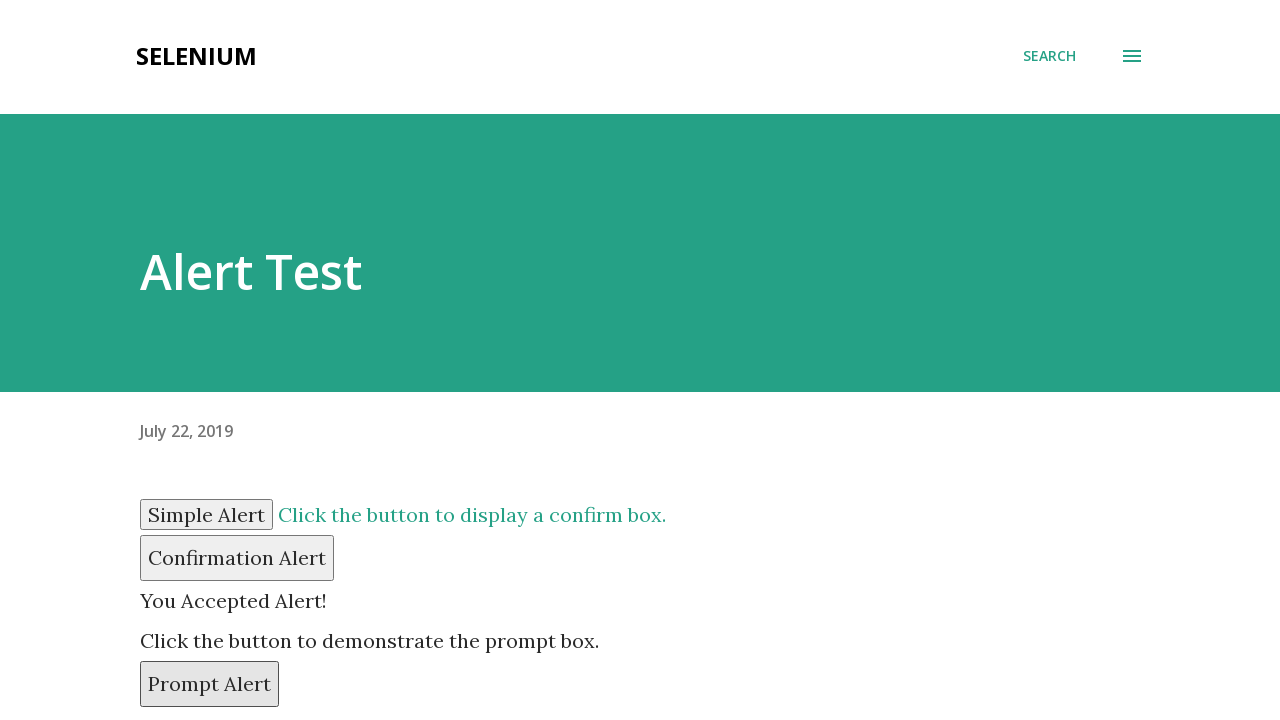